Tests JavaScript prompt alert functionality by clicking a button to trigger a prompt, entering a name into the alert, accepting it, and verifying the entered name appears in the result message.

Starting URL: https://testcenter.techproeducation.com/index.php?page=javascript-alerts

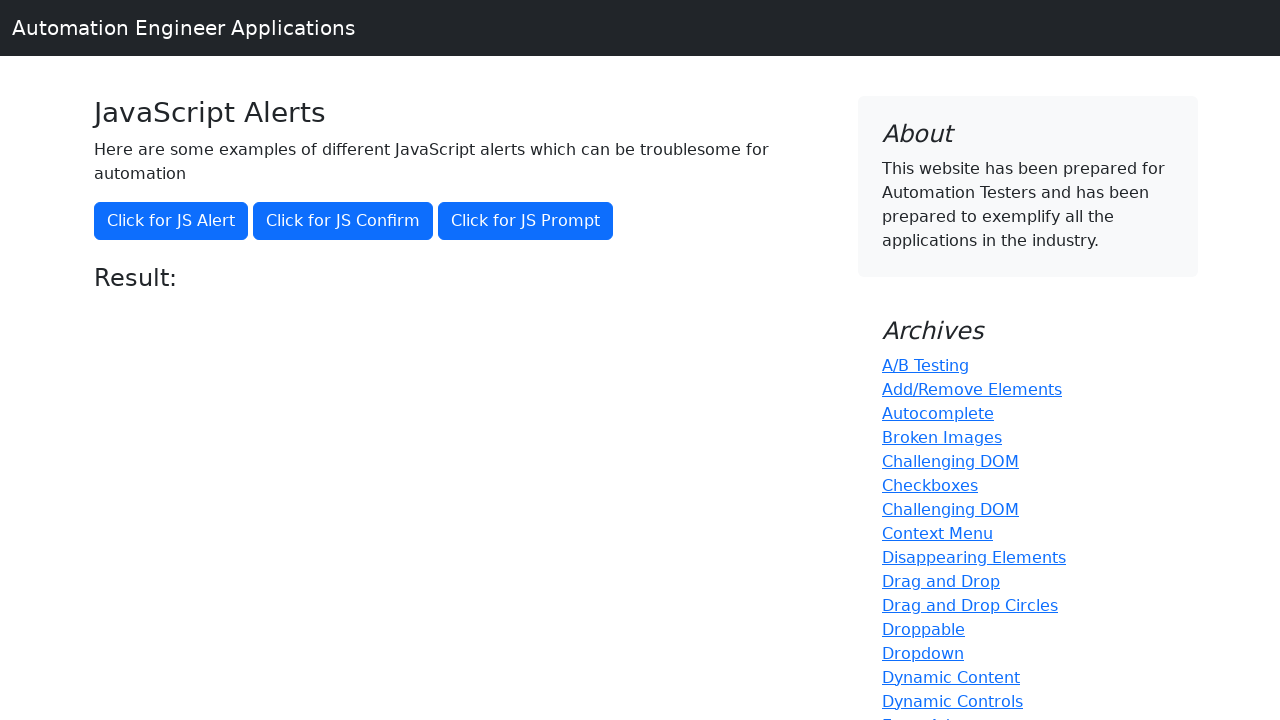

Set up dialog handler to accept prompt with 'Ahmet'
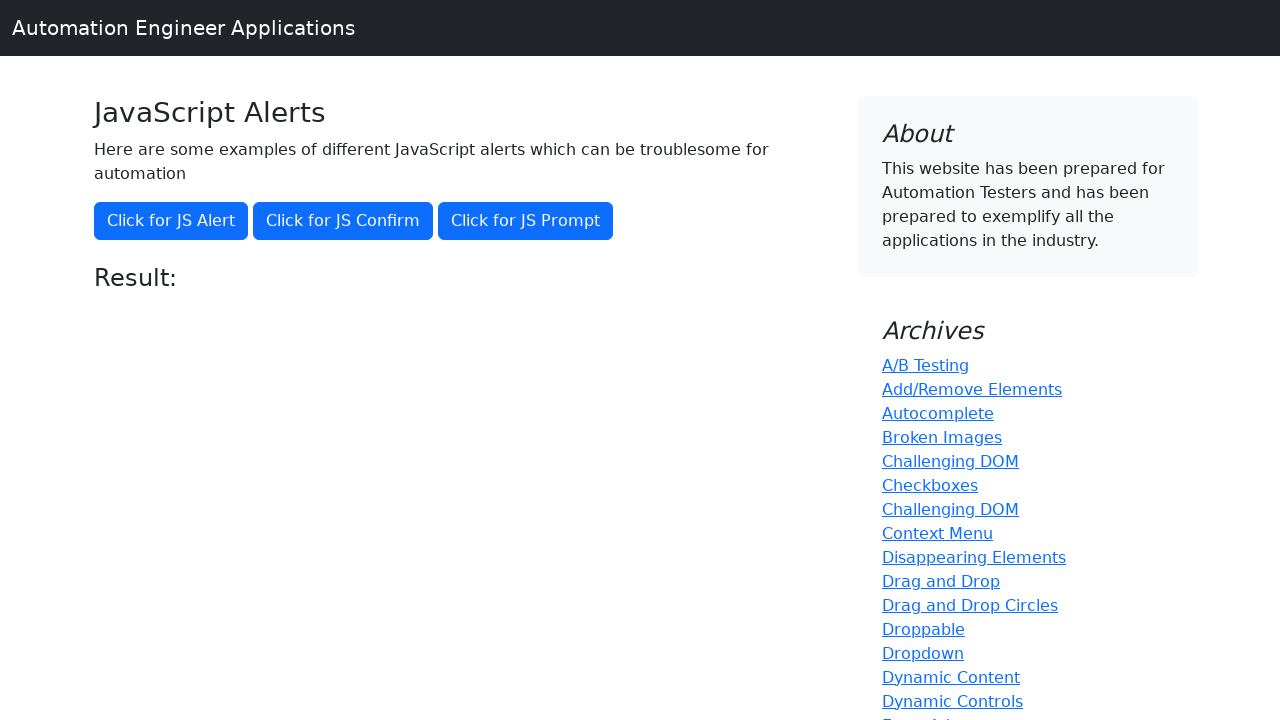

Clicked button to trigger JavaScript prompt alert at (526, 221) on button[onclick='jsPrompt()']
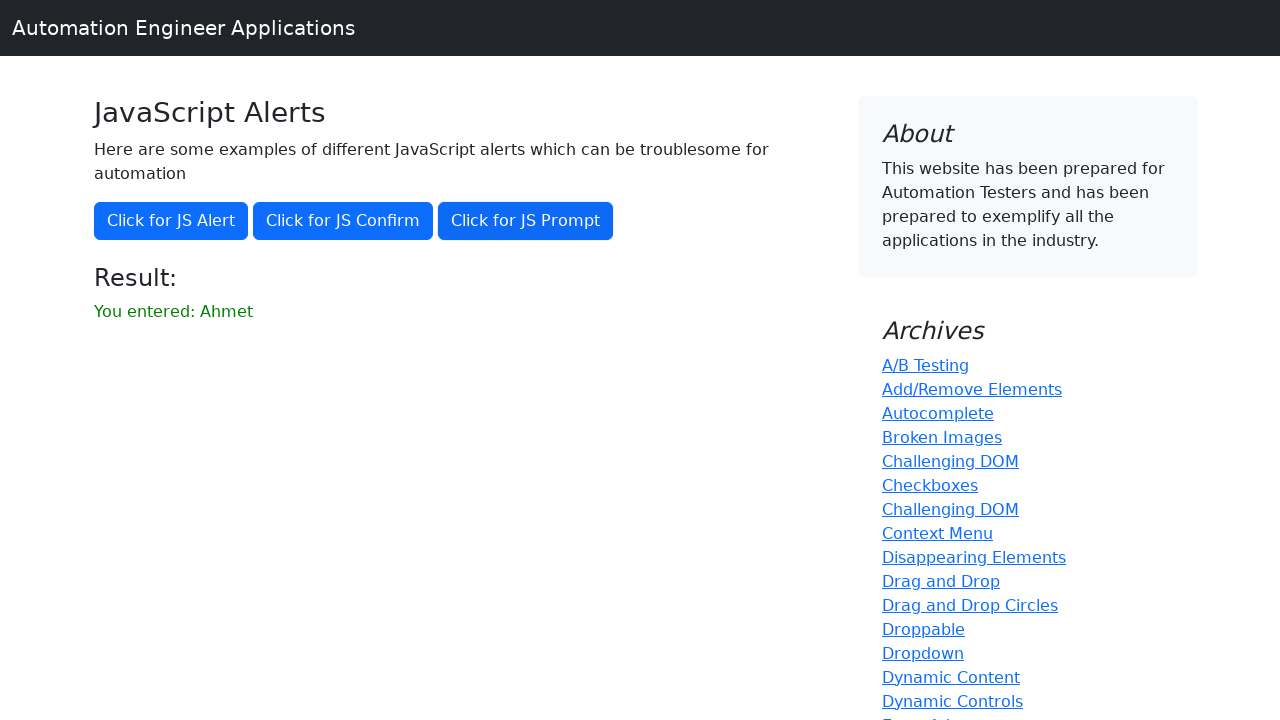

Result element loaded after prompt acceptance
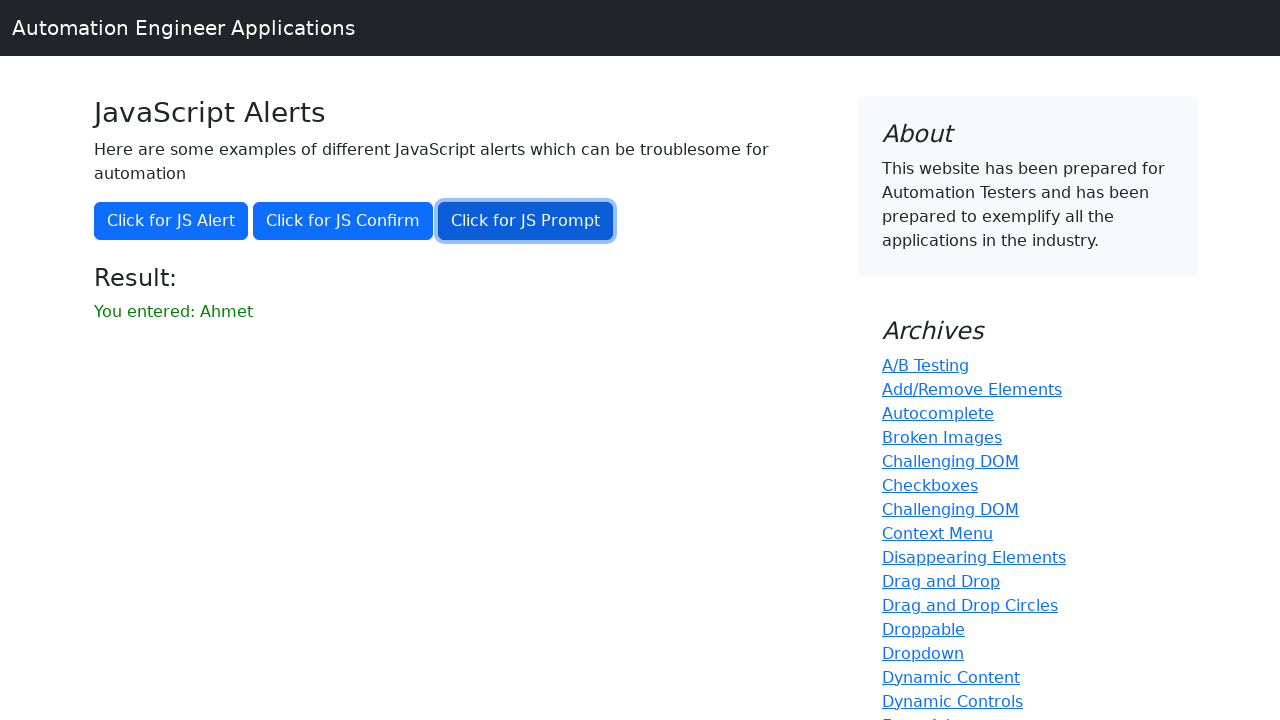

Retrieved result text: 'You entered: Ahmet'
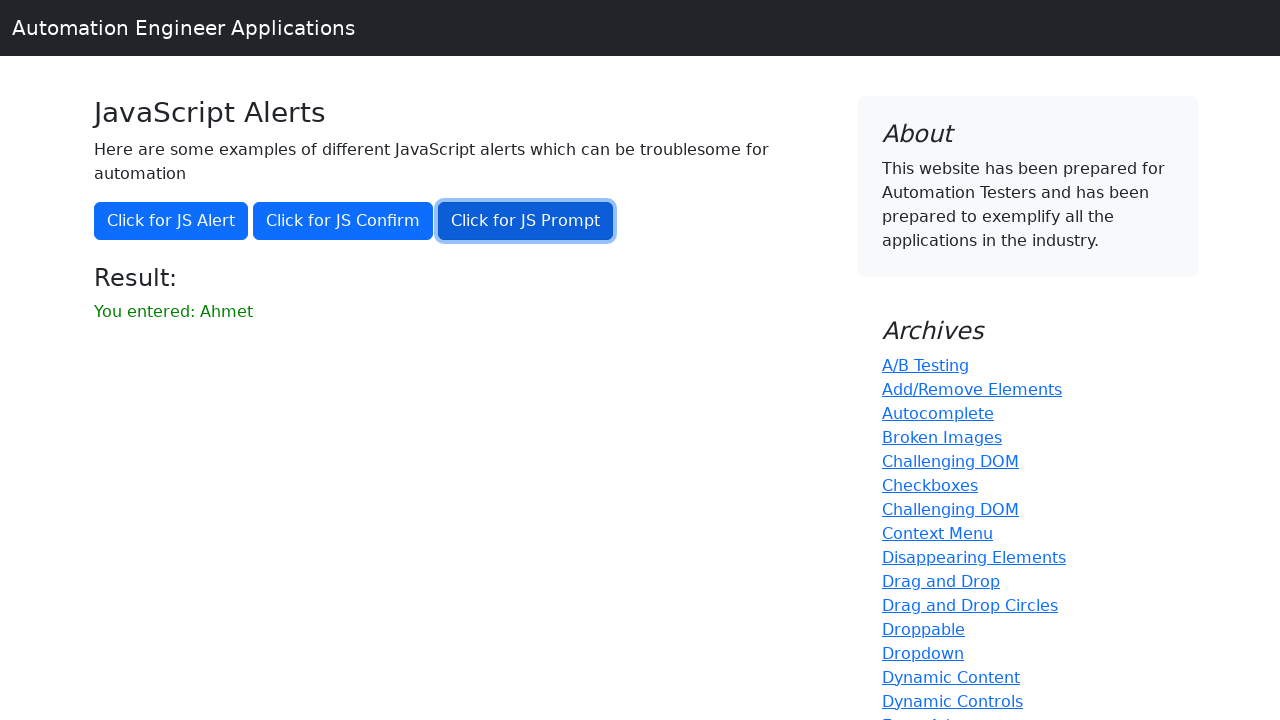

Verified that 'Ahmet' appears in the result message
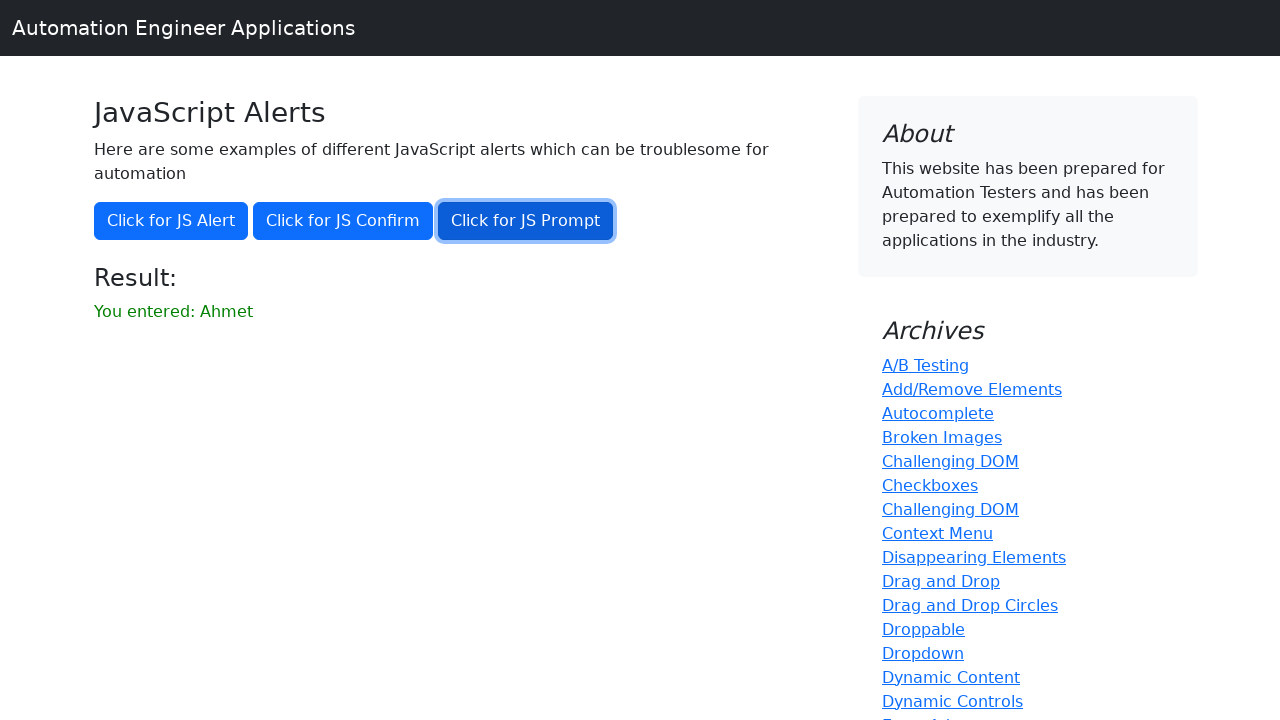

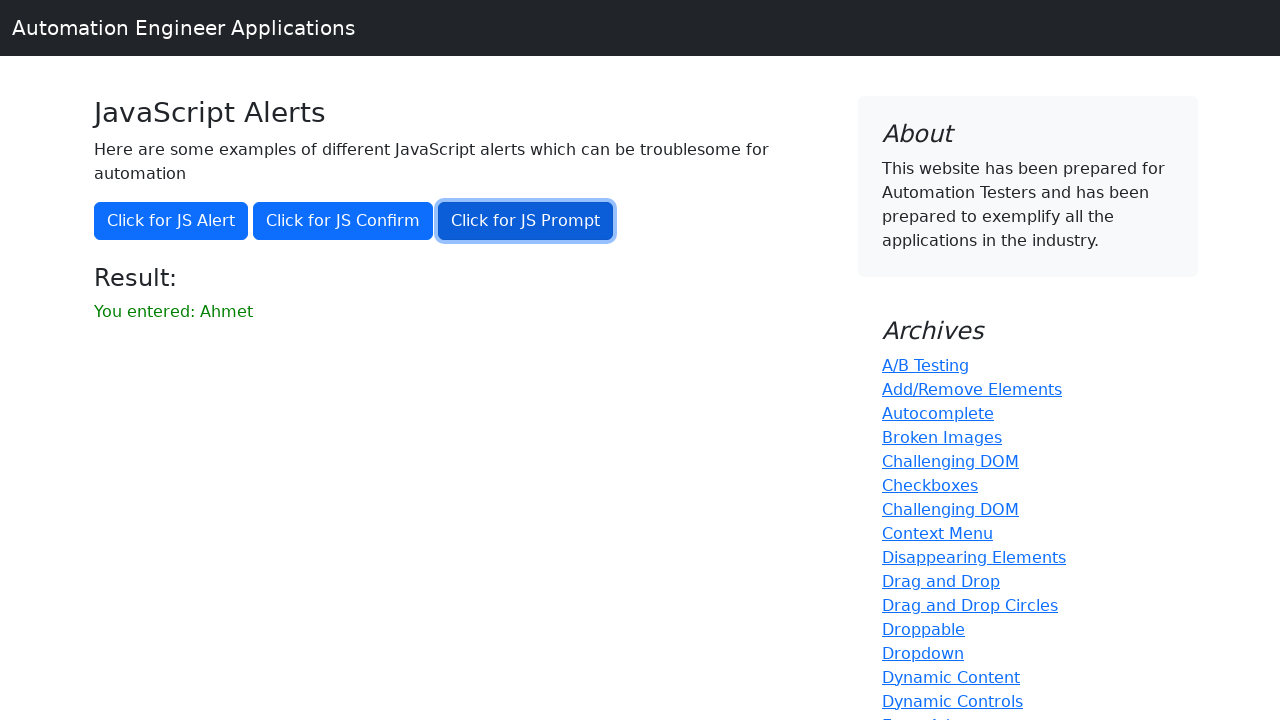